Tests adding a product to cart by searching for "miris", sorting by cheapest, adding the first product to cart, and verifying the item appears in the cart sidebar.

Starting URL: https://www.univerzalno.com/

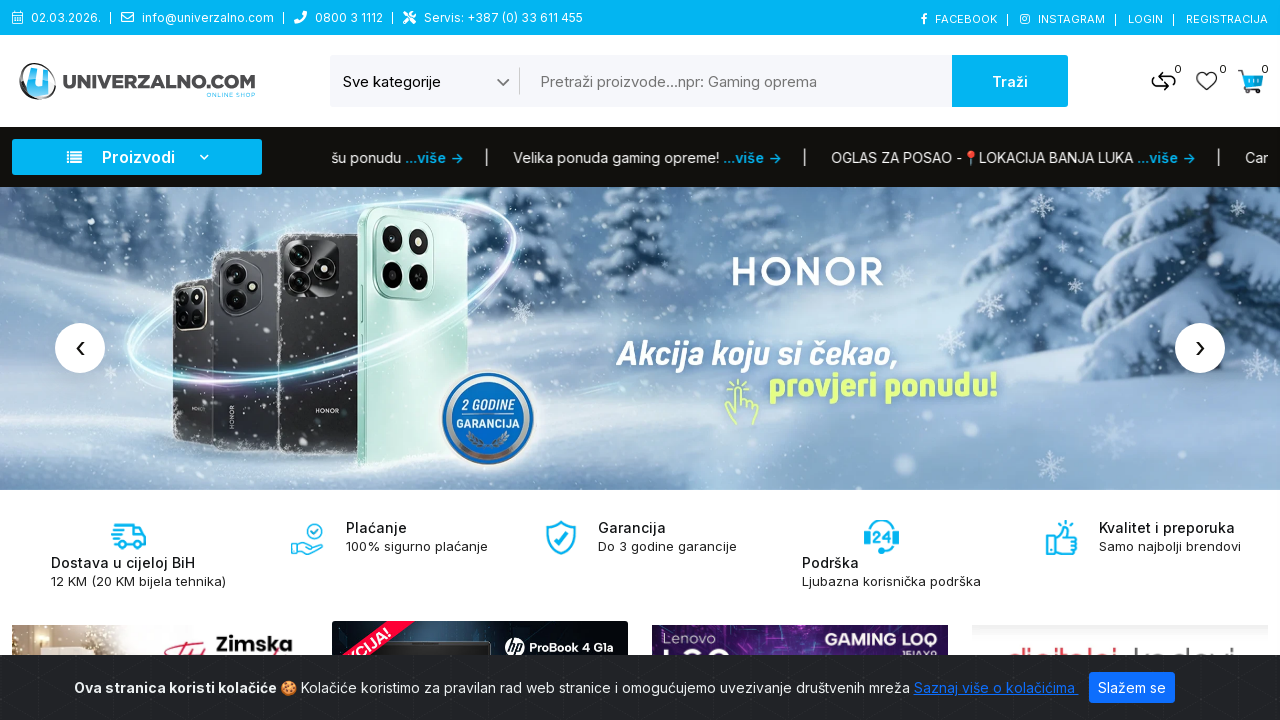

Filled search input with 'miris' on input[name='q']
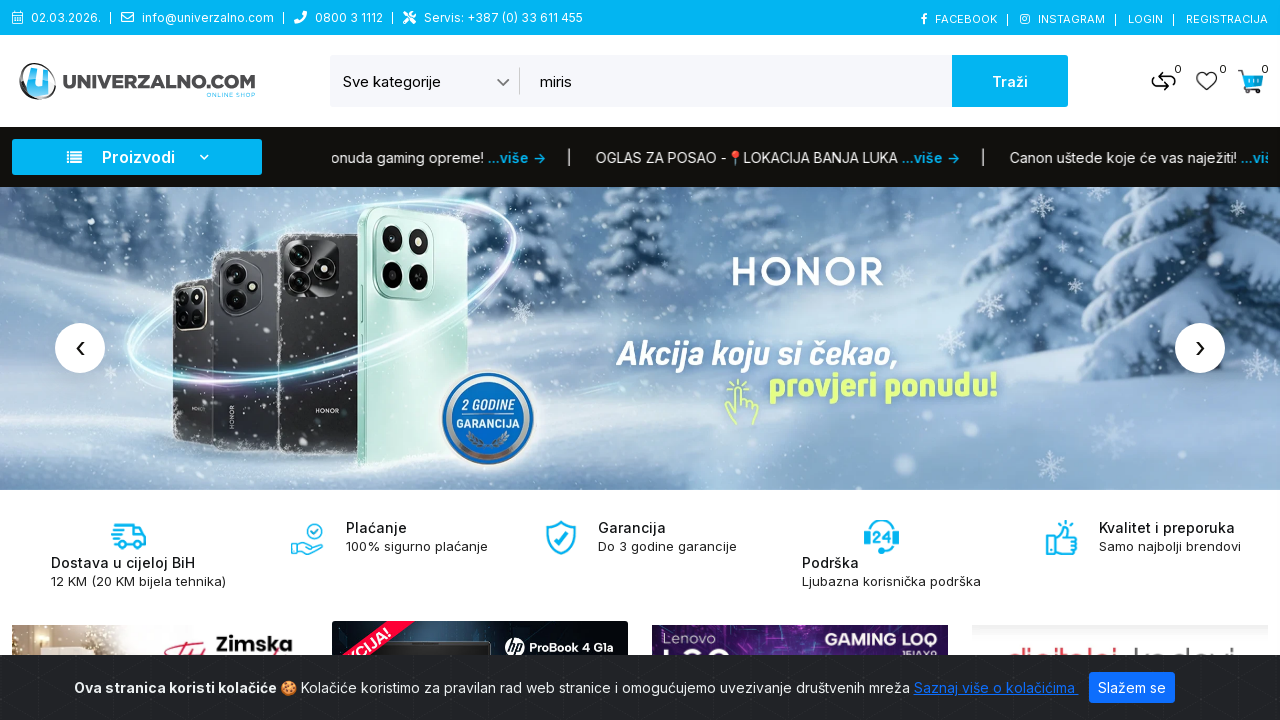

Clicked search button to search for 'miris' at (1010, 81) on #header-search button
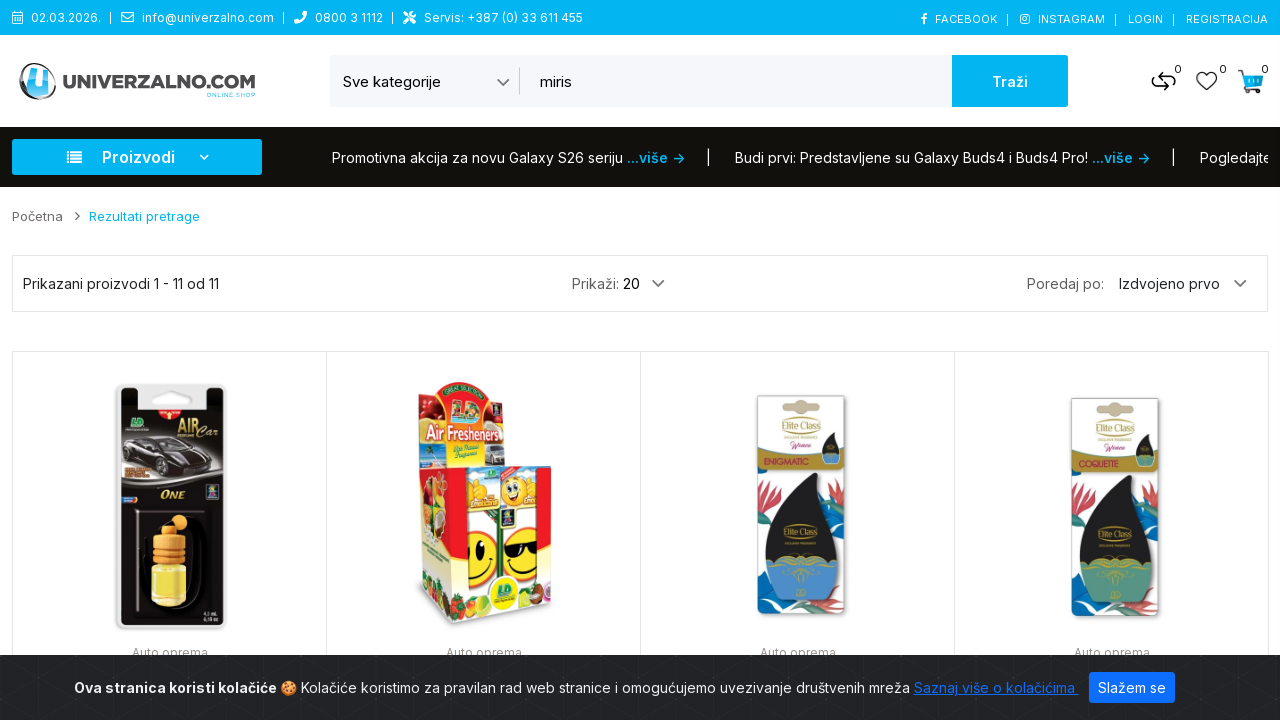

Search results loaded and sort dropdown appeared
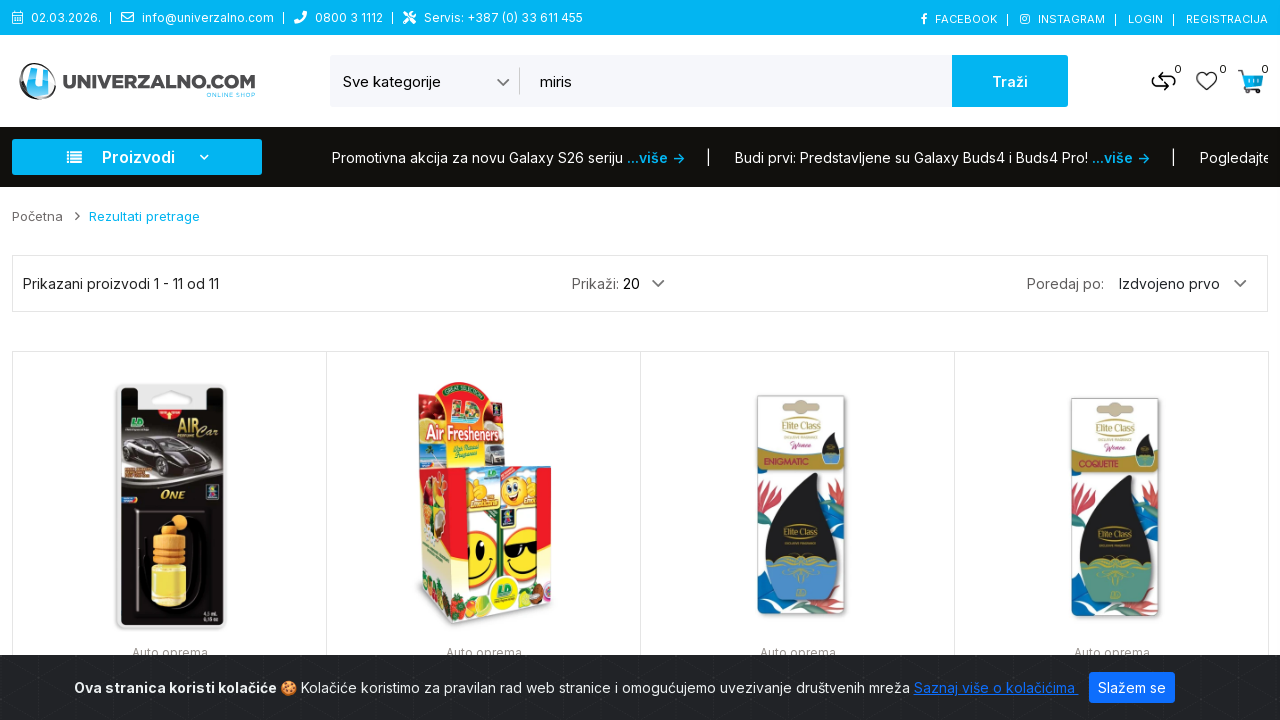

Selected 'cheapest' sort option on select[name='order_by']
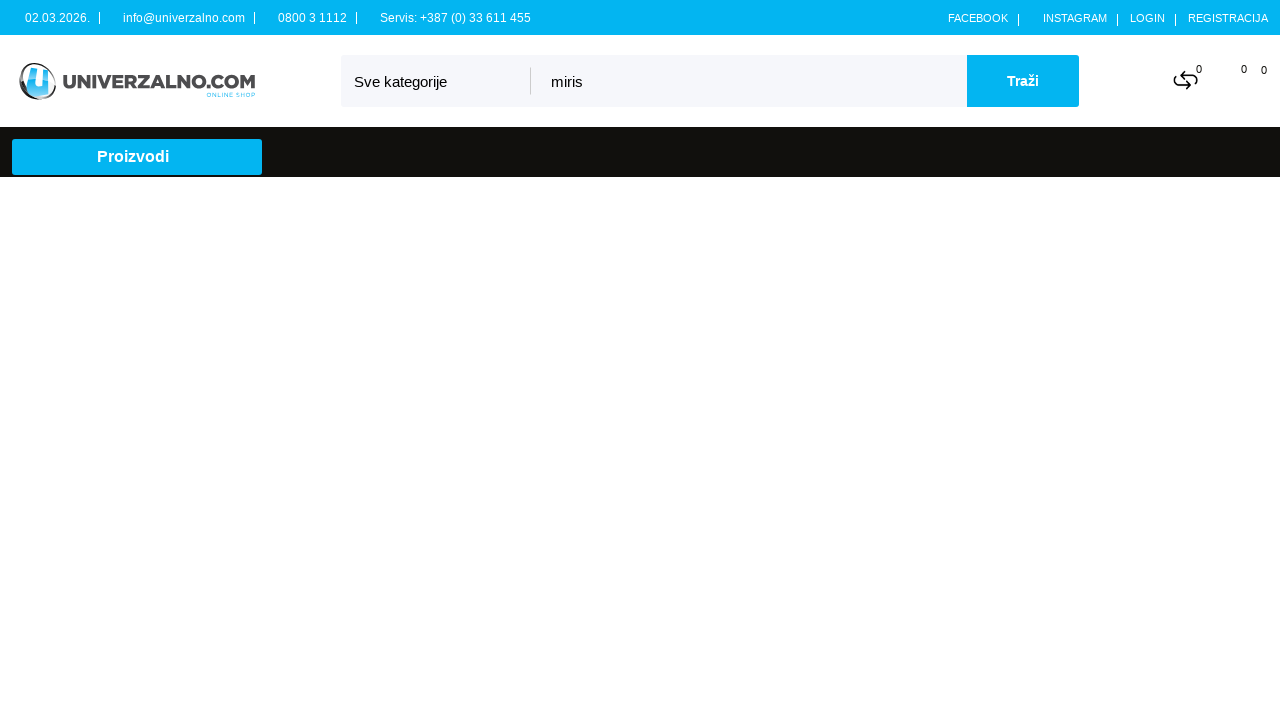

Products sorted by cheapest and displayed
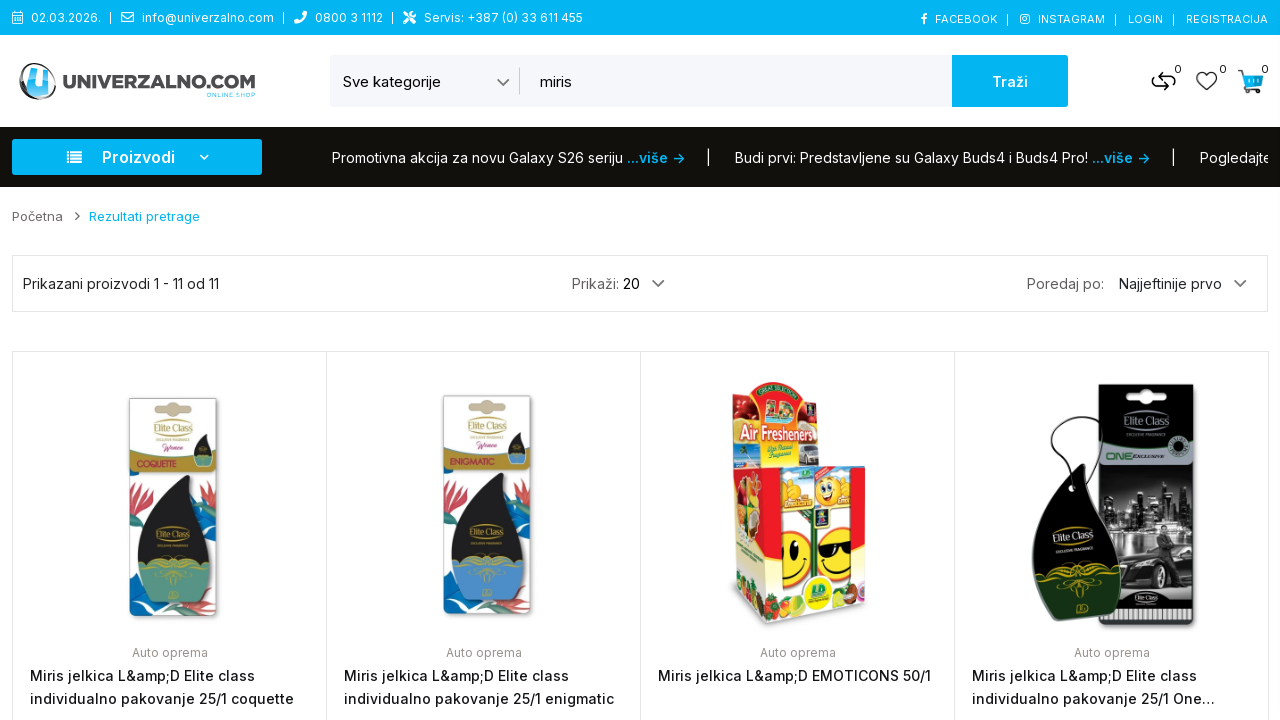

Scrolled down 400px to view add to cart button
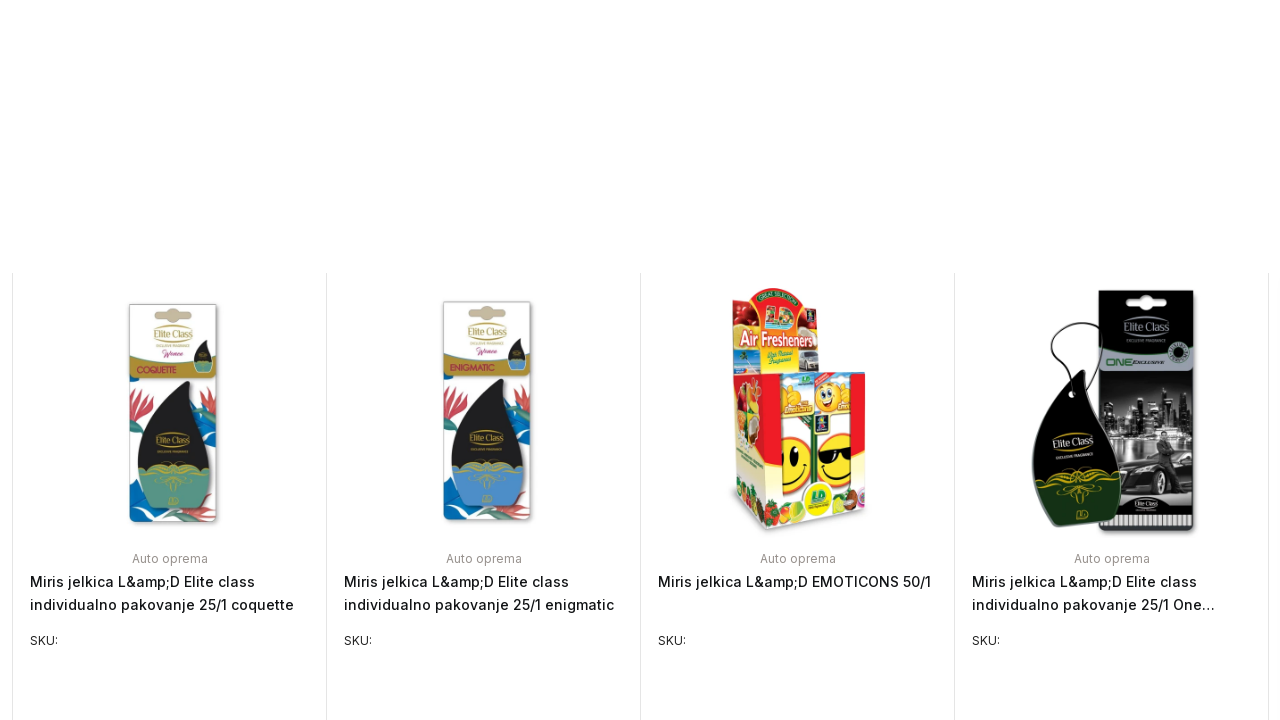

Clicked add to cart button on the first product at (289, 456) on xpath=//*[@id='search-filters-form']/section/div/div/div/div[2]/div[1]/div/div[3
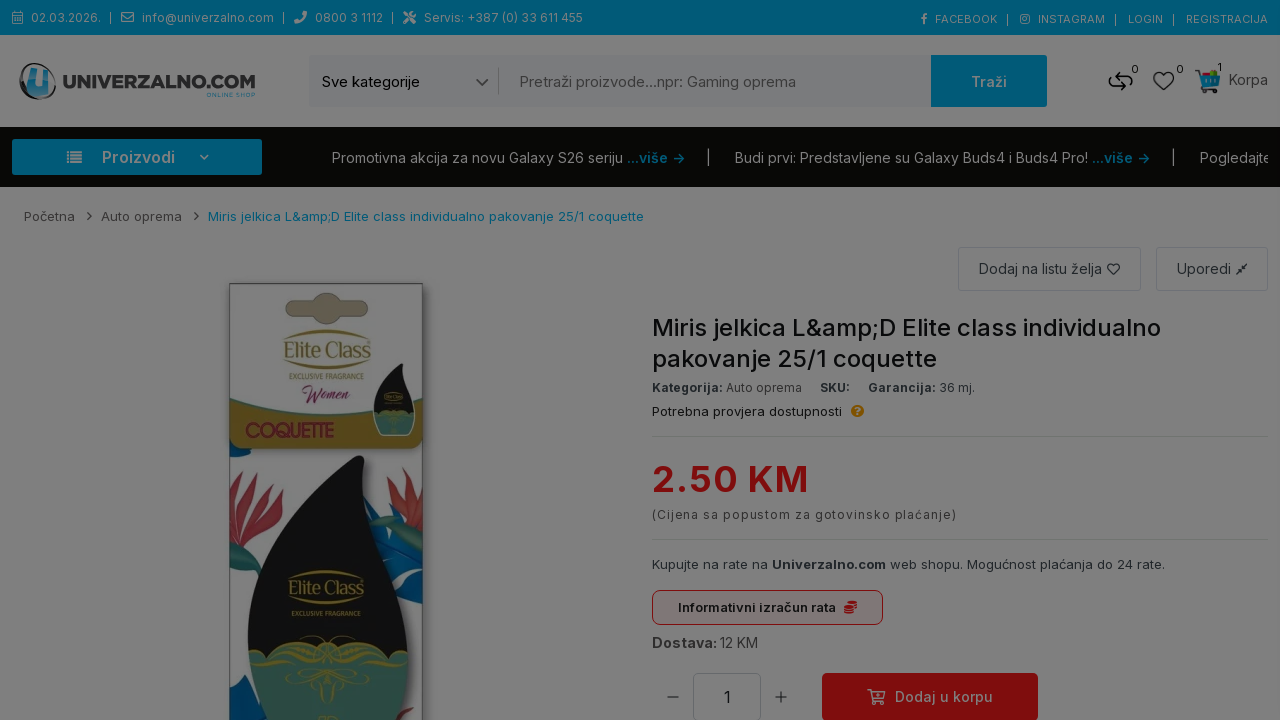

Add to cart modal appeared
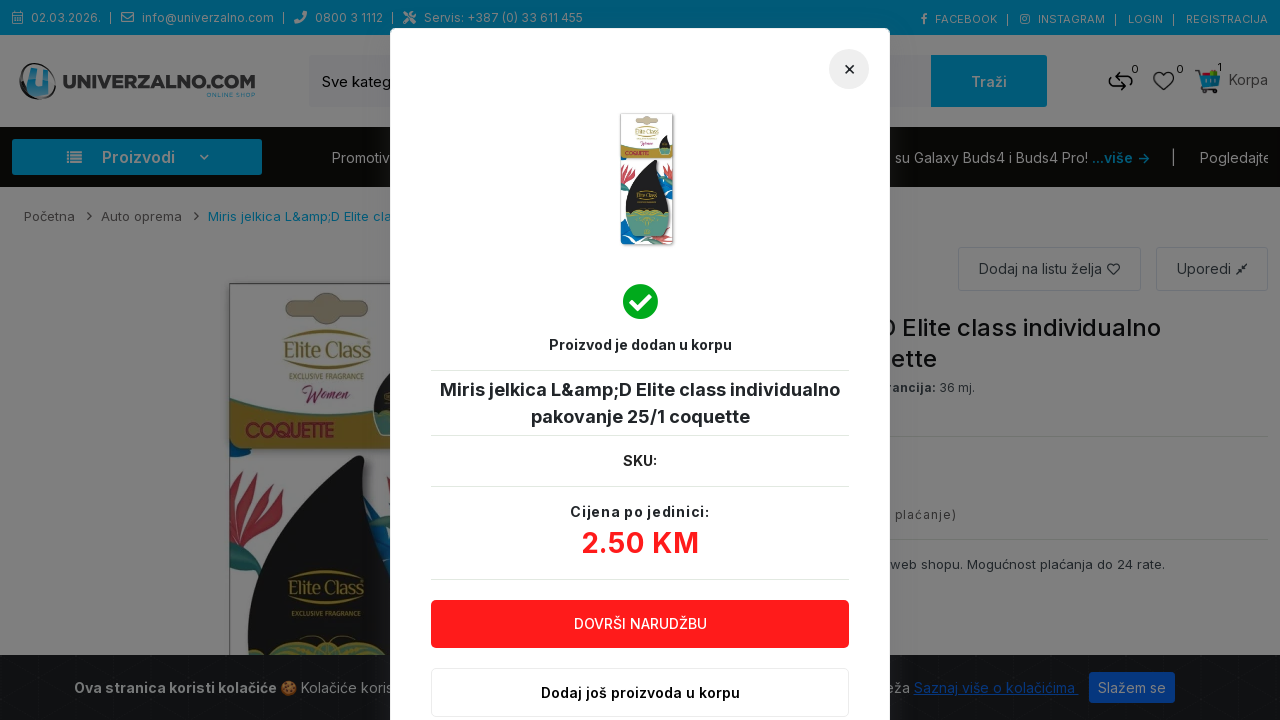

Modal text content became visible
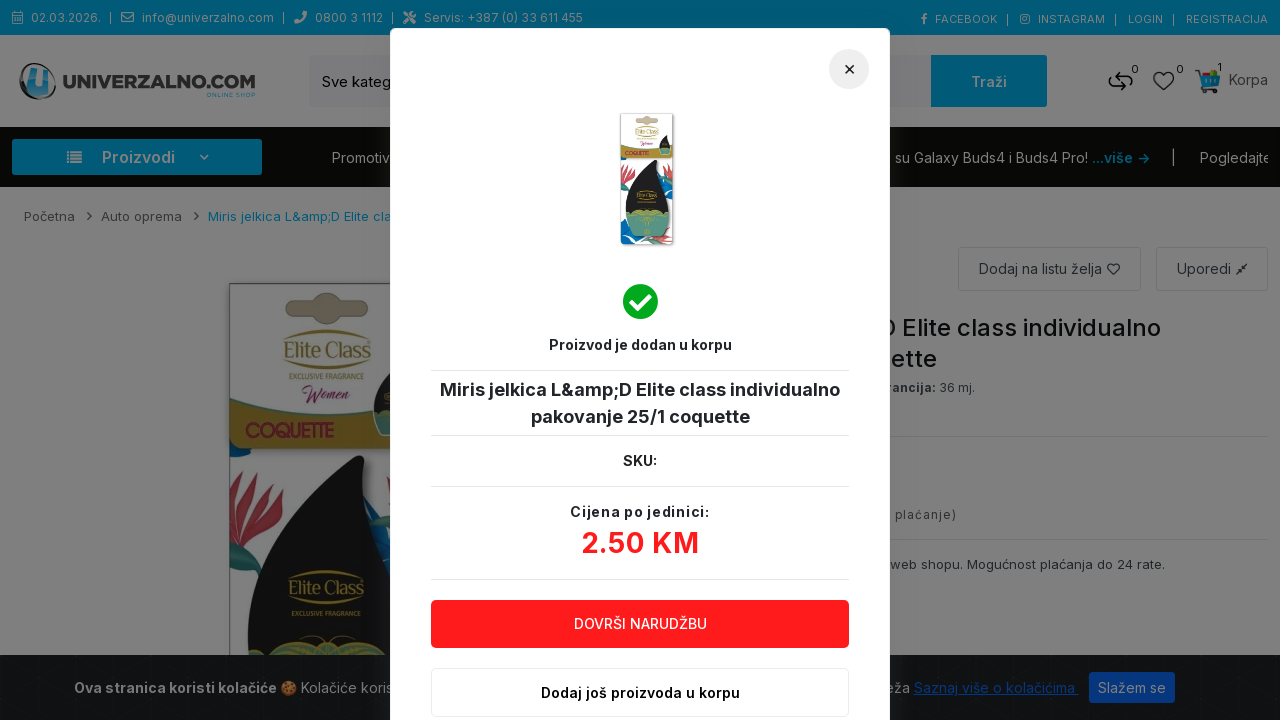

Closed the add to cart modal at (849, 69) on xpath=//*[@id='add-to-cart-modal']/div/div/button
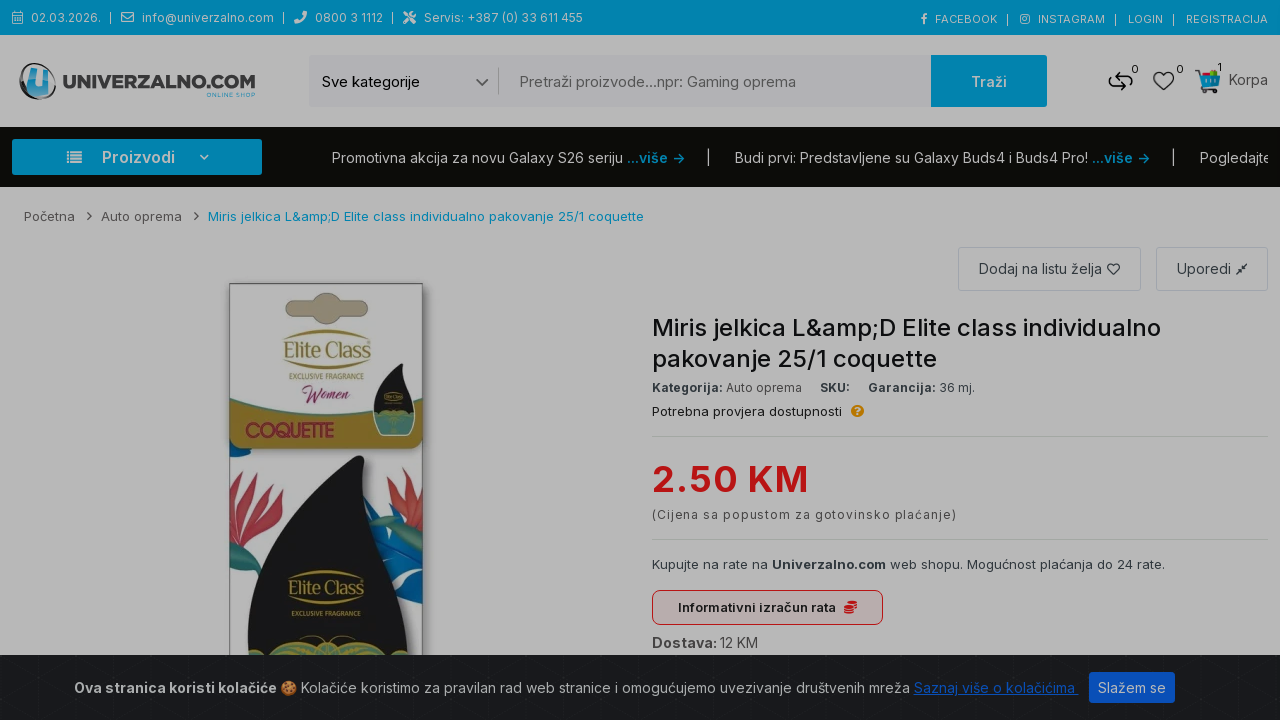

Clicked cart icon to open cart sidebar at (1232, 81) on xpath=/html/body/div/header/div[2]/div[1]/div[3]/div/div[3]/div
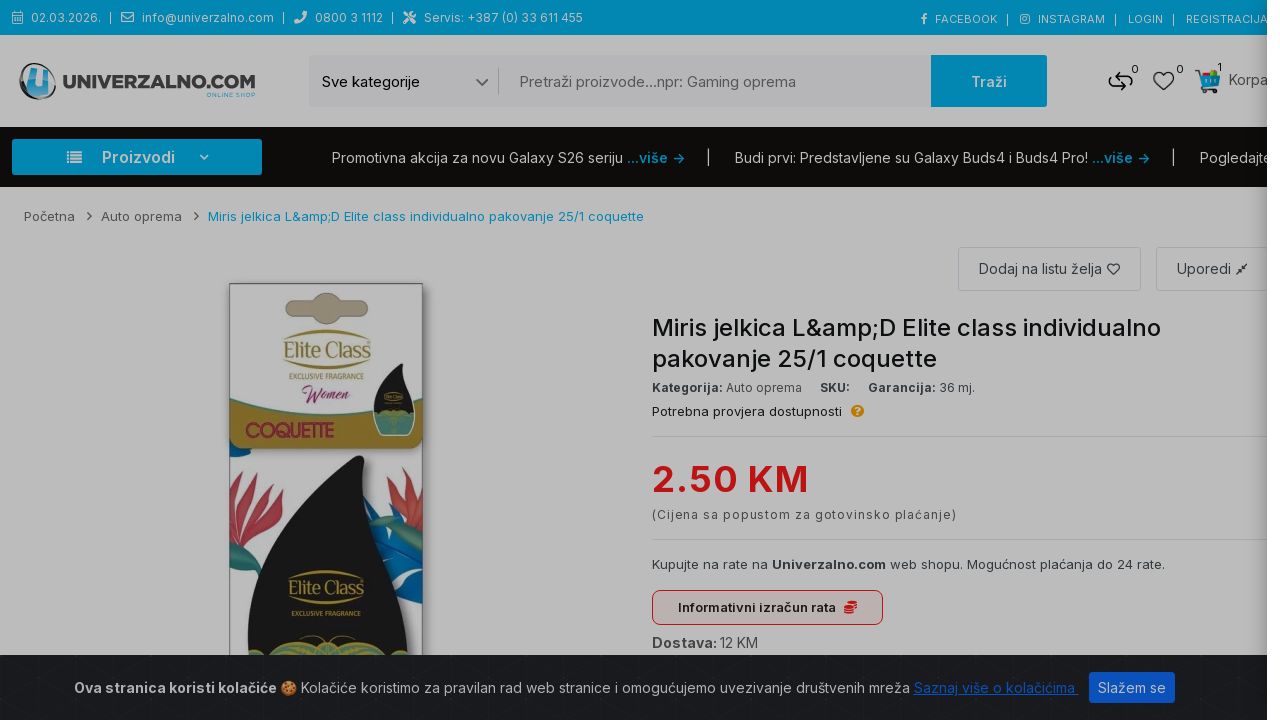

Verified that the product item appears in the cart sidebar
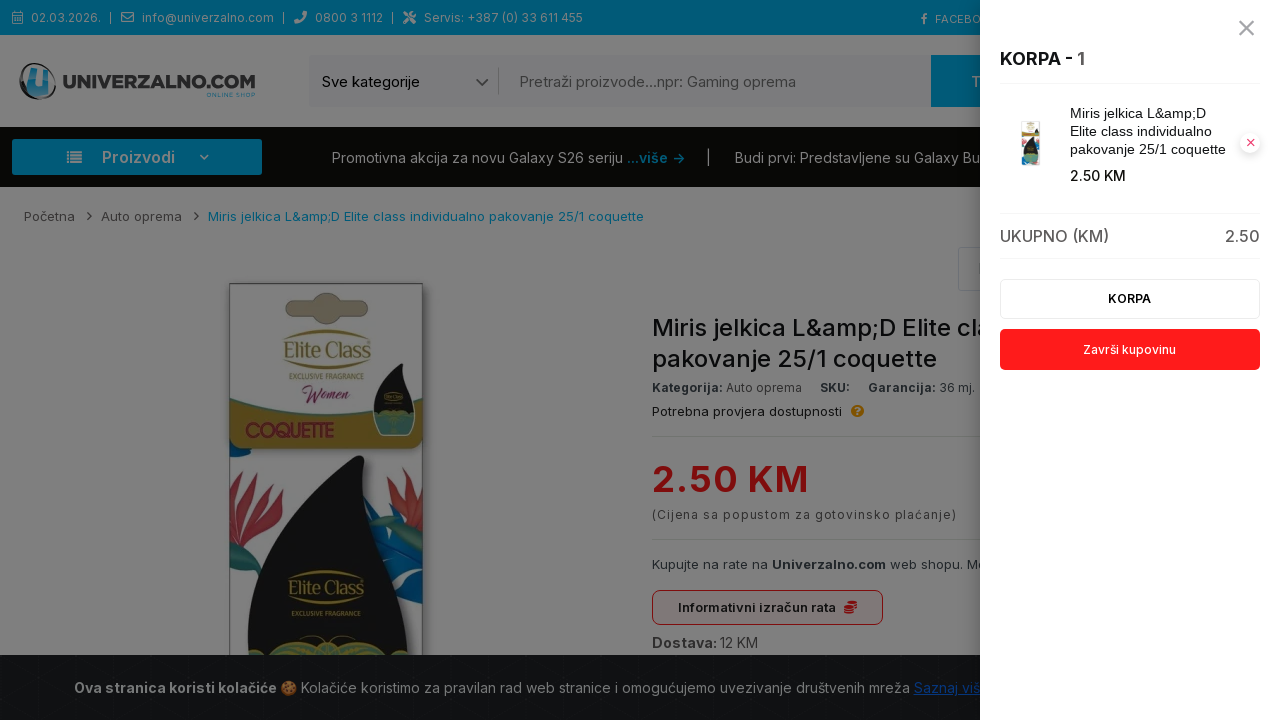

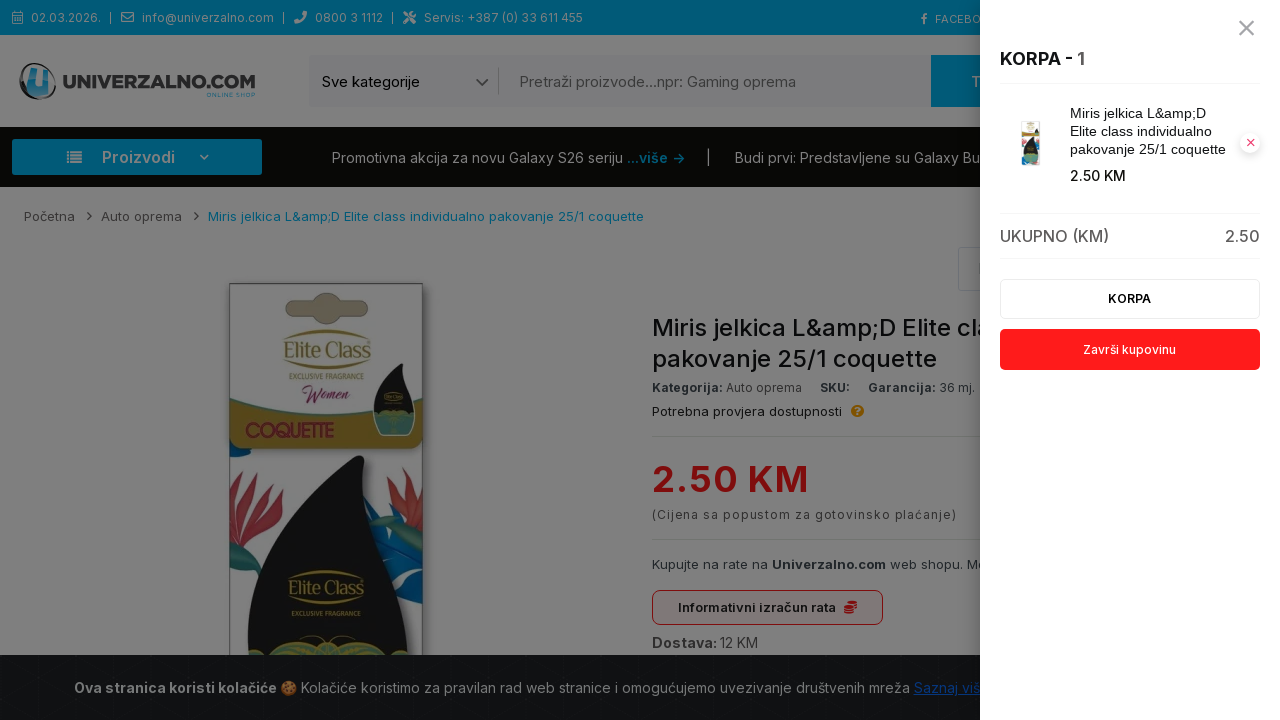